Navigates to Applitools demo page and clicks the log-in button to access the app window, demonstrating basic page navigation and interaction.

Starting URL: https://demo.applitools.com

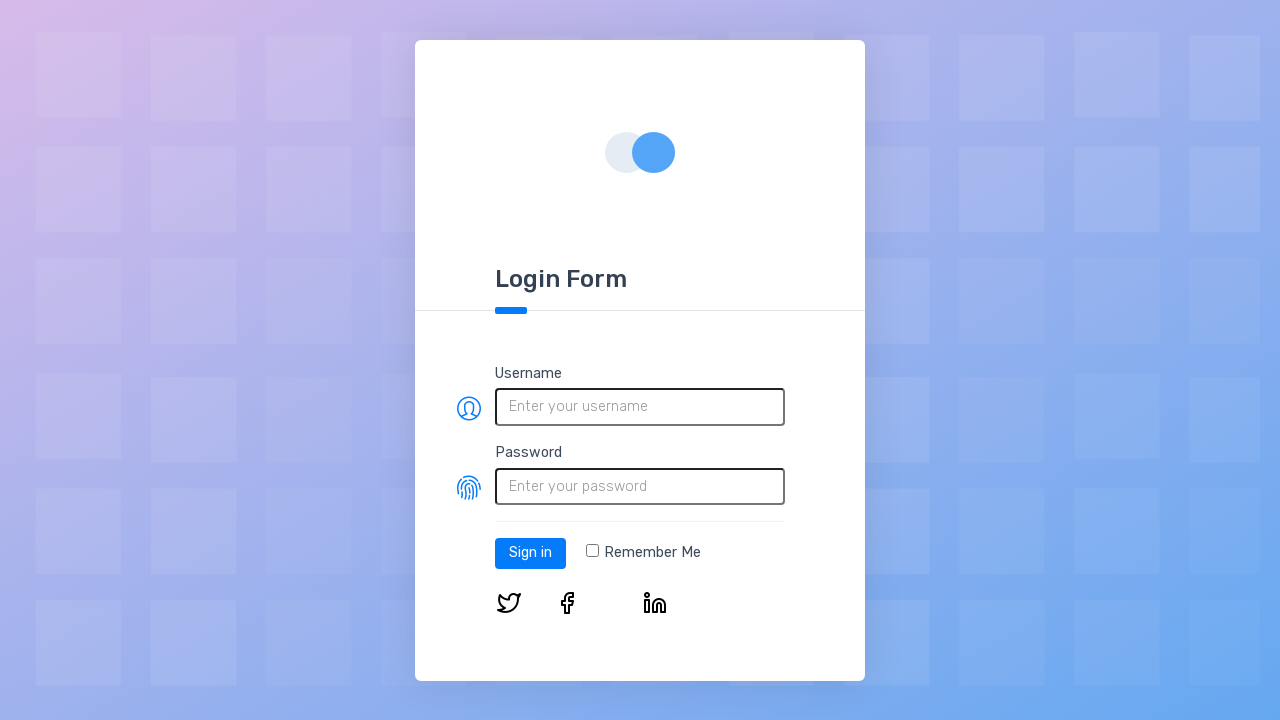

Navigated to Applitools demo page
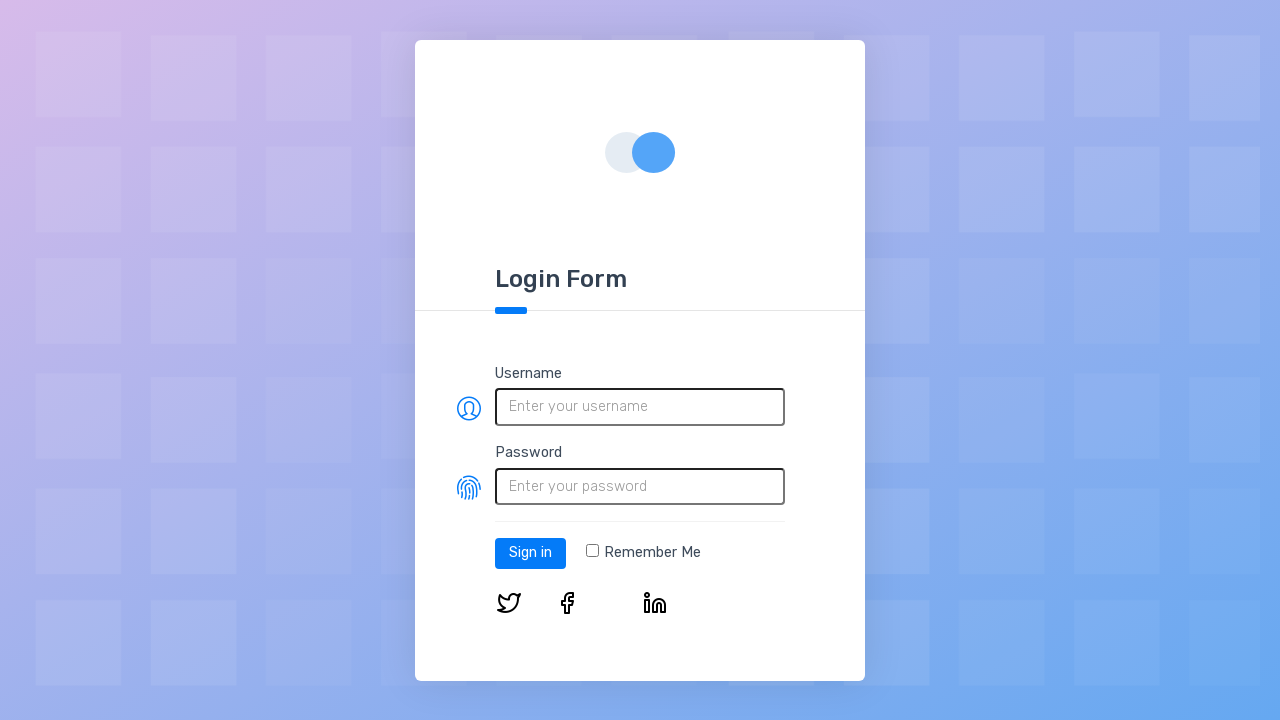

Login button element loaded on page
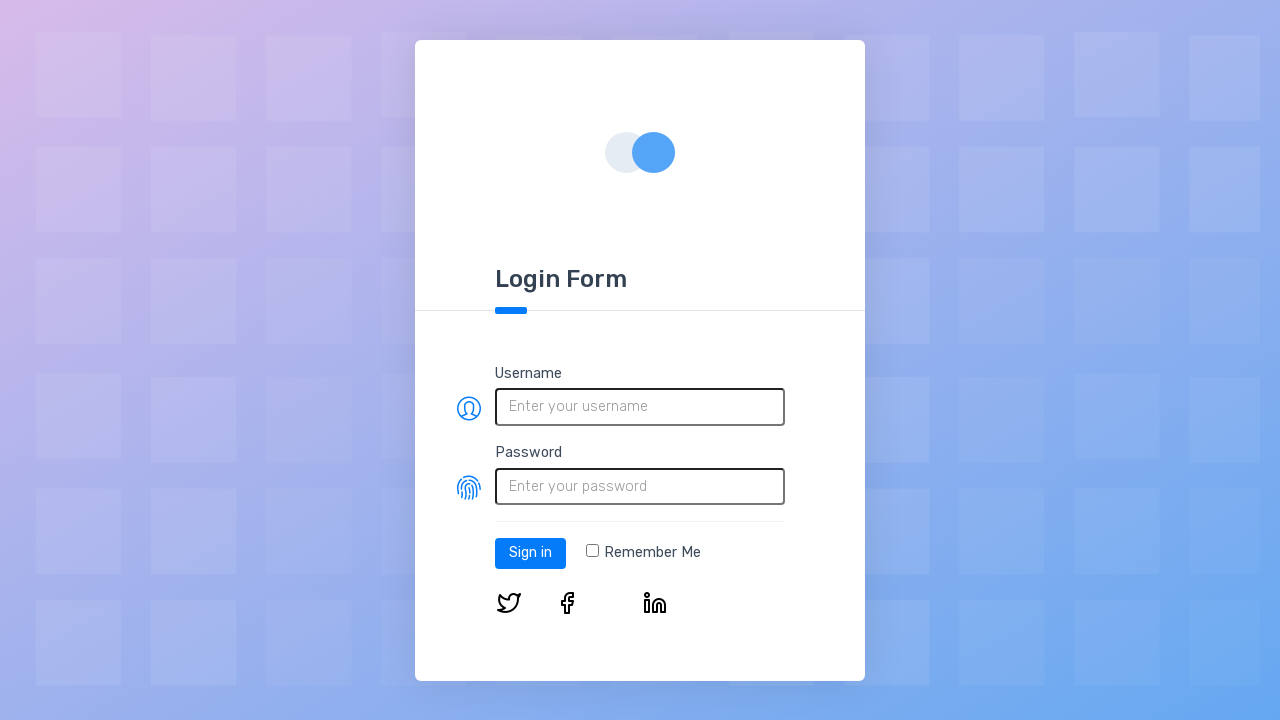

Clicked the log-in button at (530, 553) on #log-in
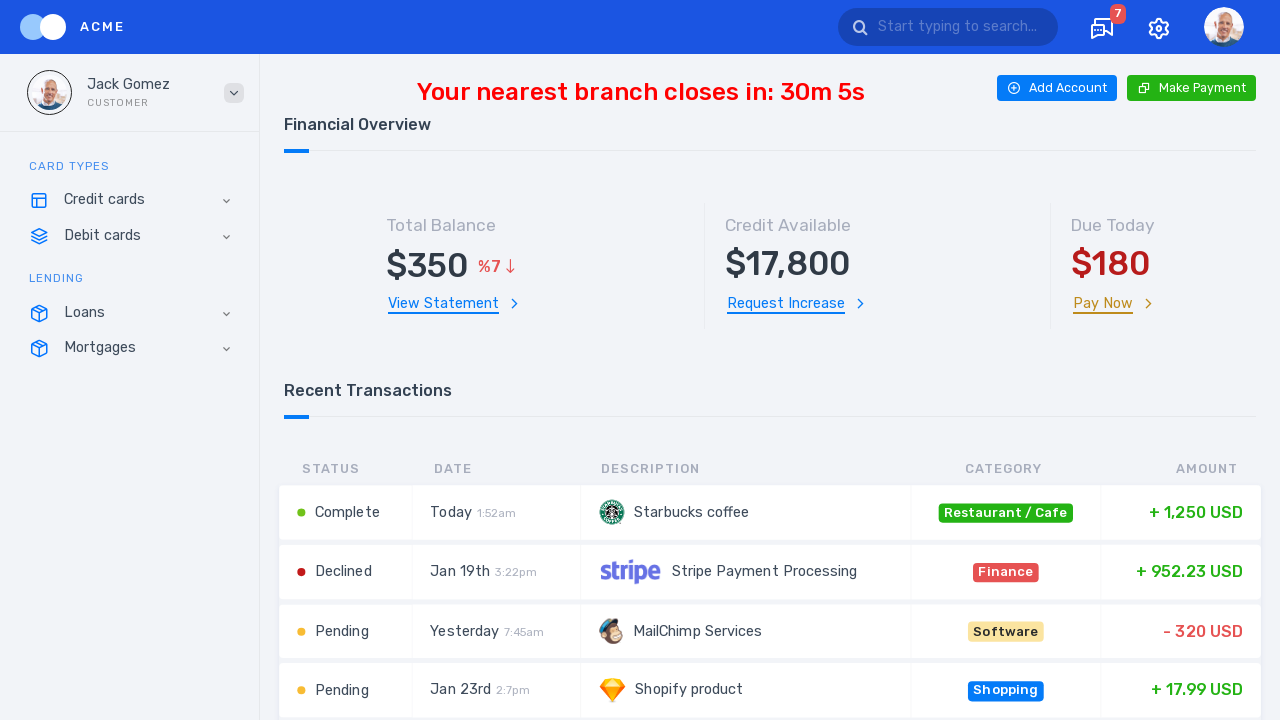

App window loaded successfully with table element visible
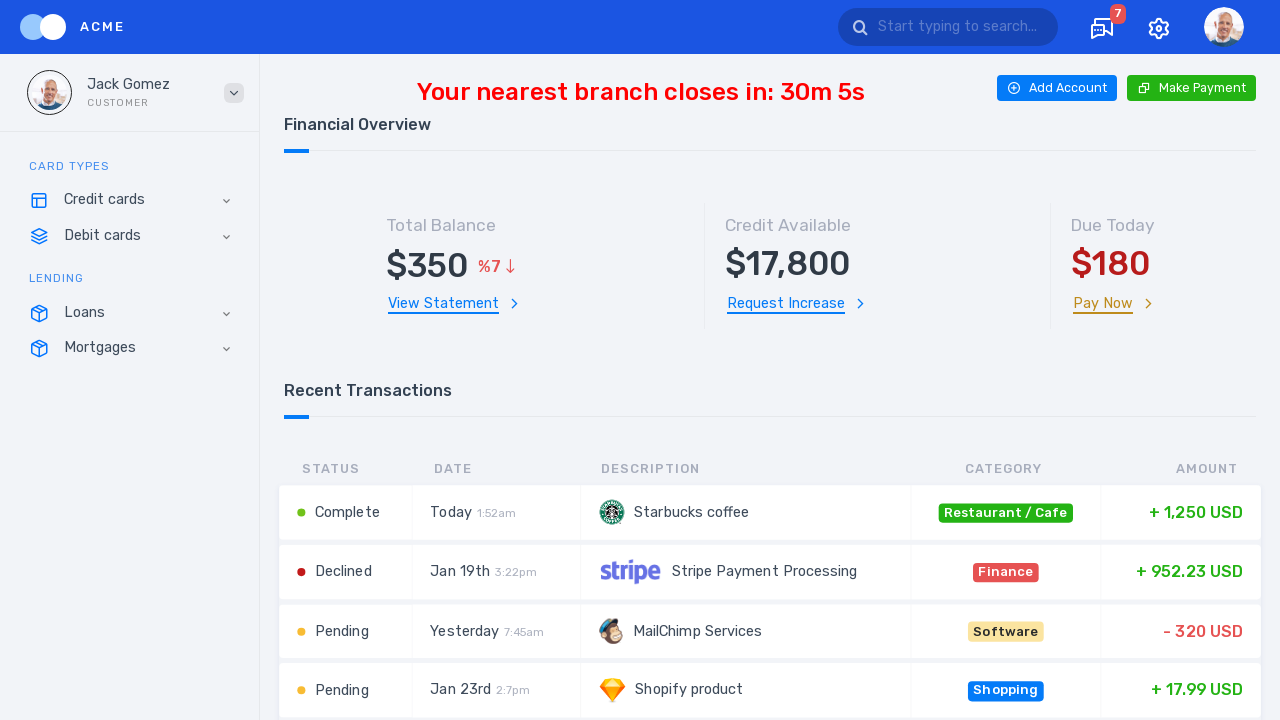

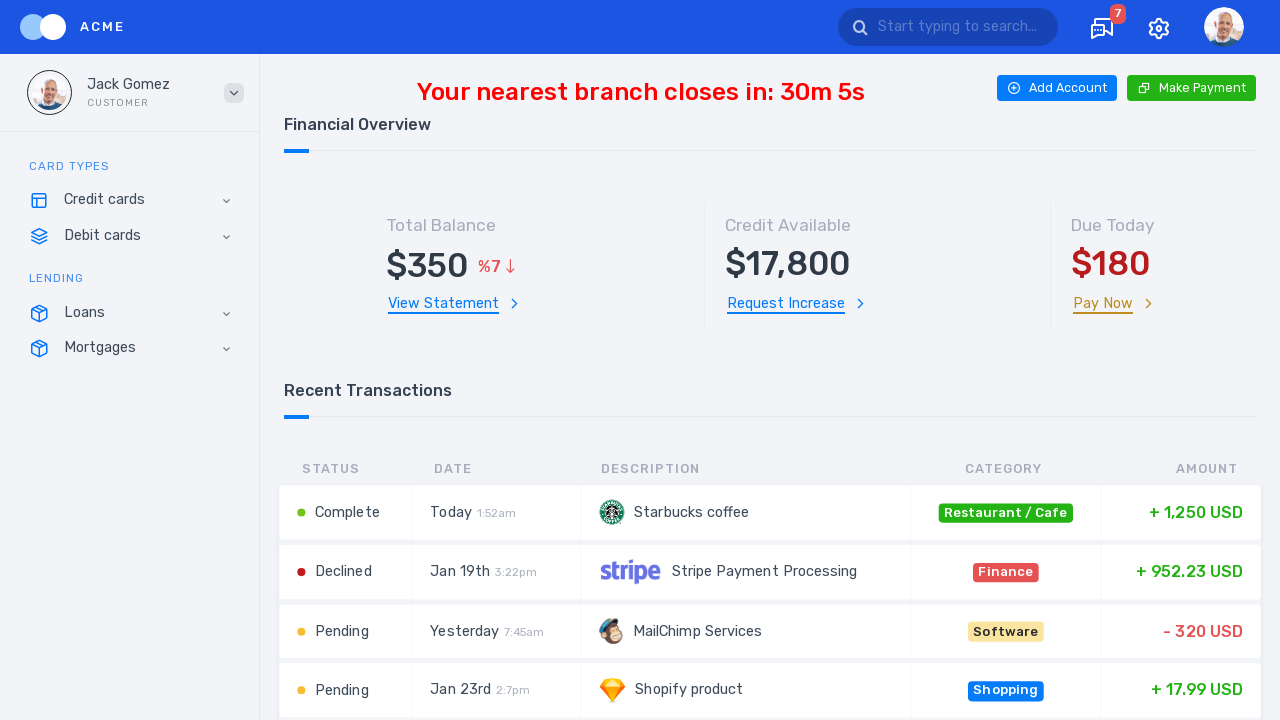